Tests dynamic content loading by clicking a start button and waiting for hidden content to become visible on a demo page.

Starting URL: https://the-internet.herokuapp.com/dynamic_loading/1

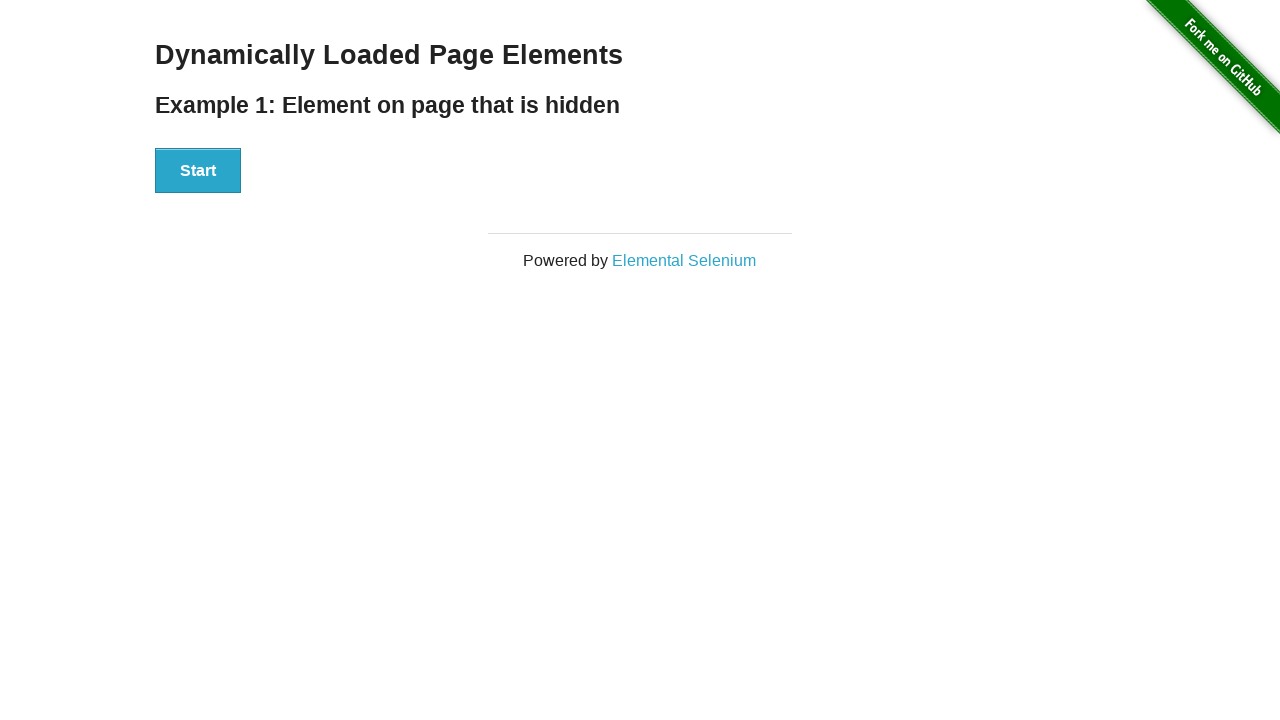

Navigated to dynamic loading demo page
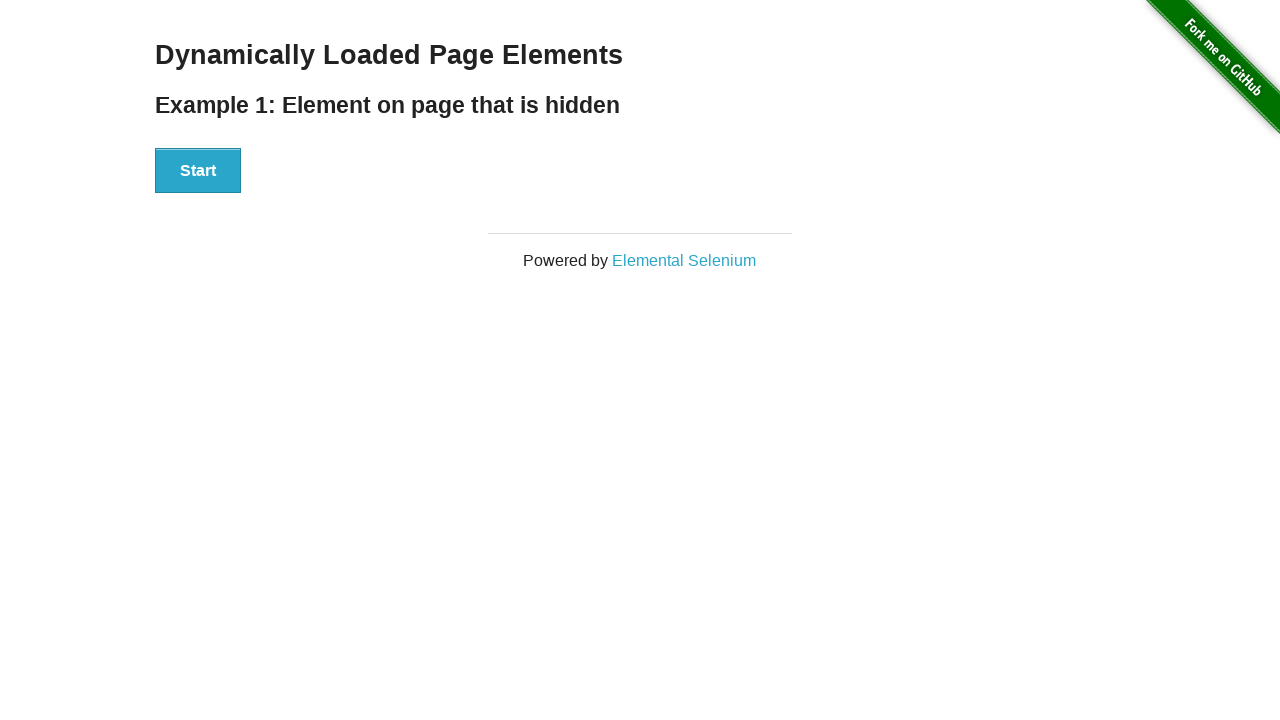

Clicked start button to trigger dynamic content loading at (198, 171) on div#start button
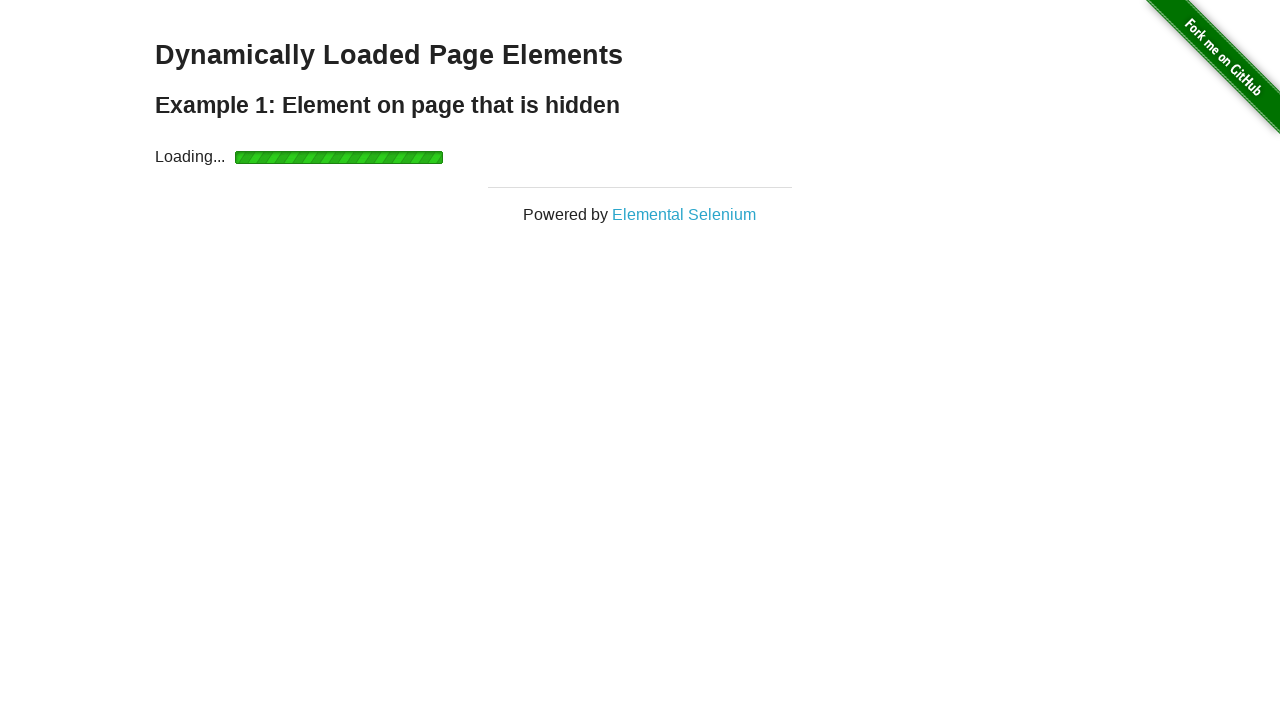

Hidden content became visible after waiting
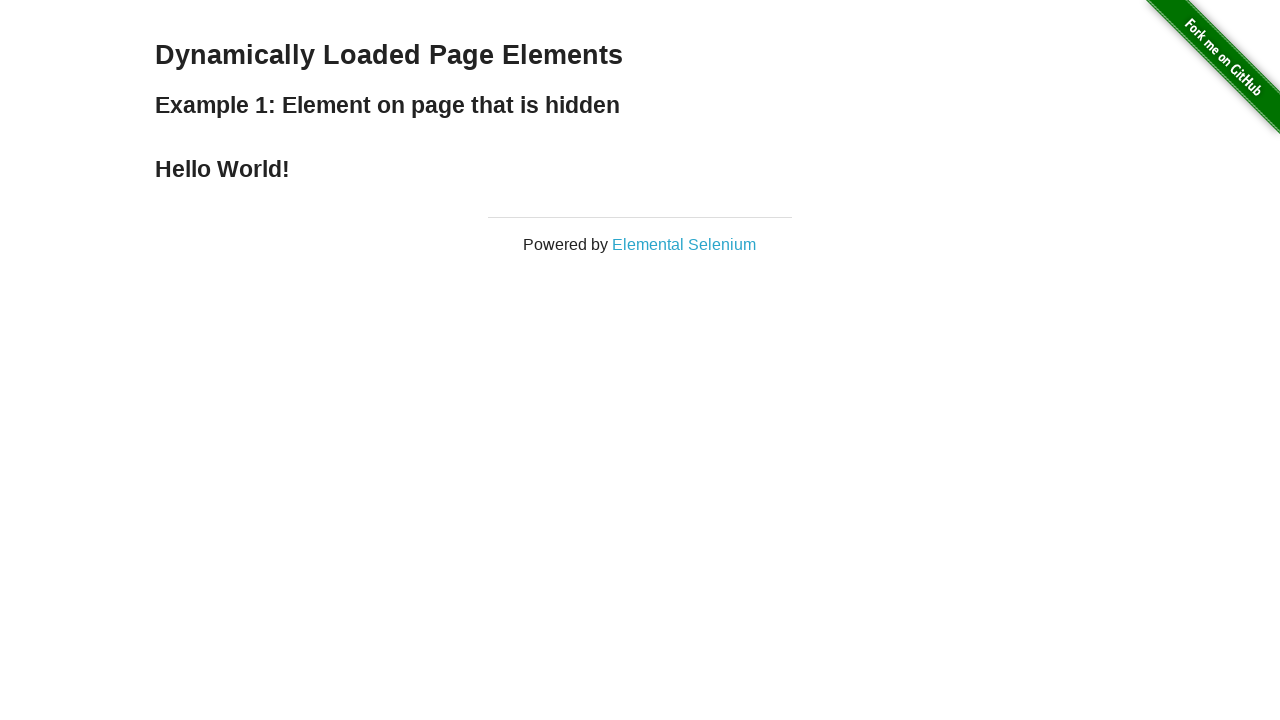

Verified that the finish heading is visible
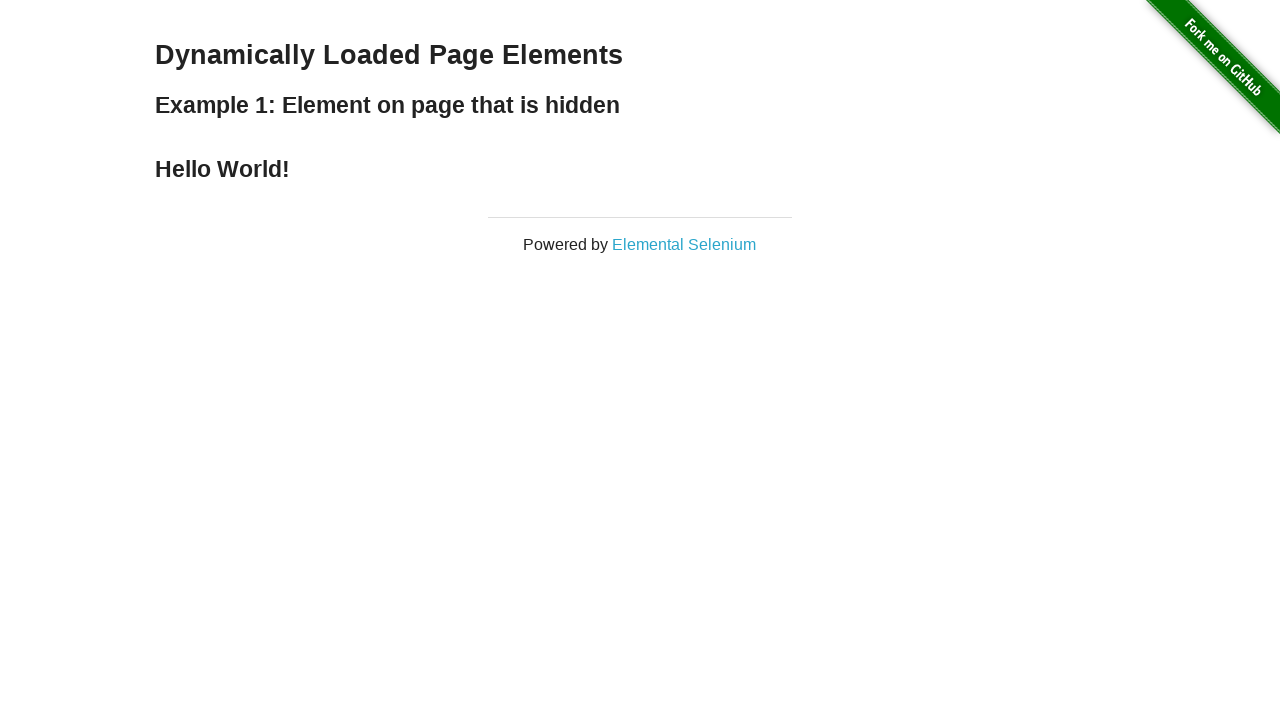

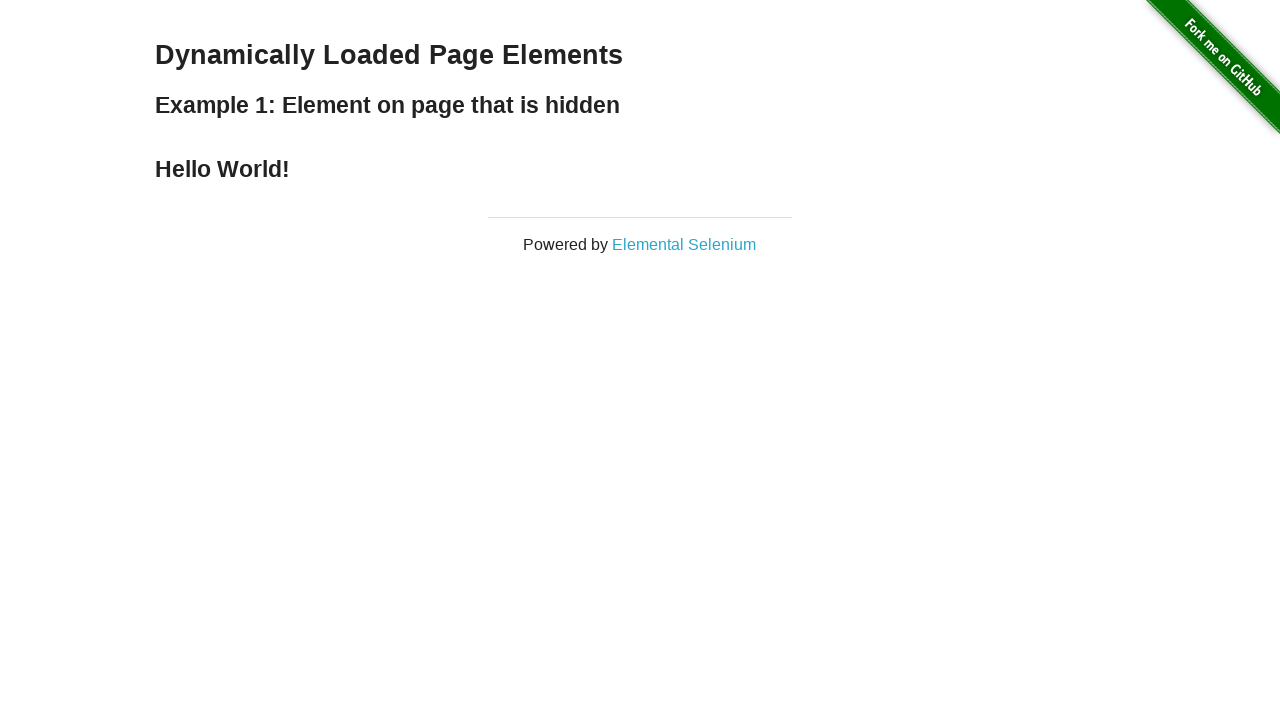